Tests FAQ accordion item 1 by clicking on it and verifying the answer text about daily pricing (400 rubles) is displayed correctly.

Starting URL: https://qa-scooter.praktikum-services.ru/

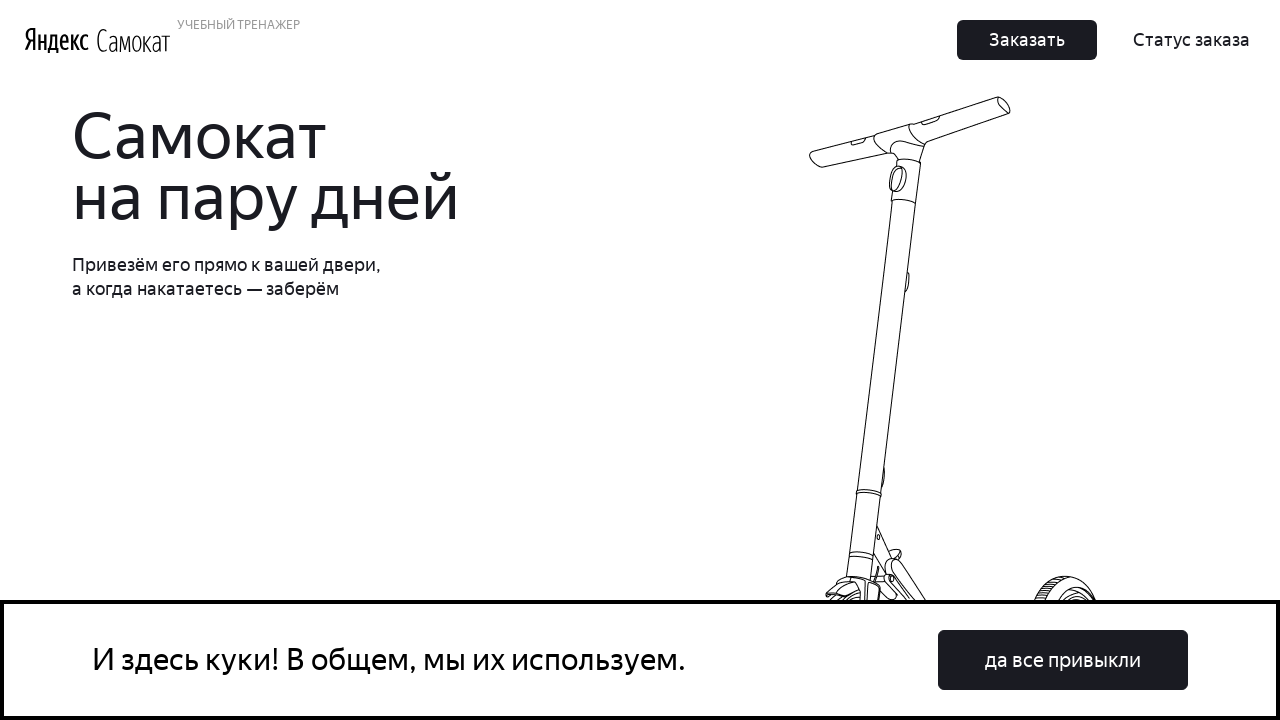

Scrolled FAQ item 1 into view
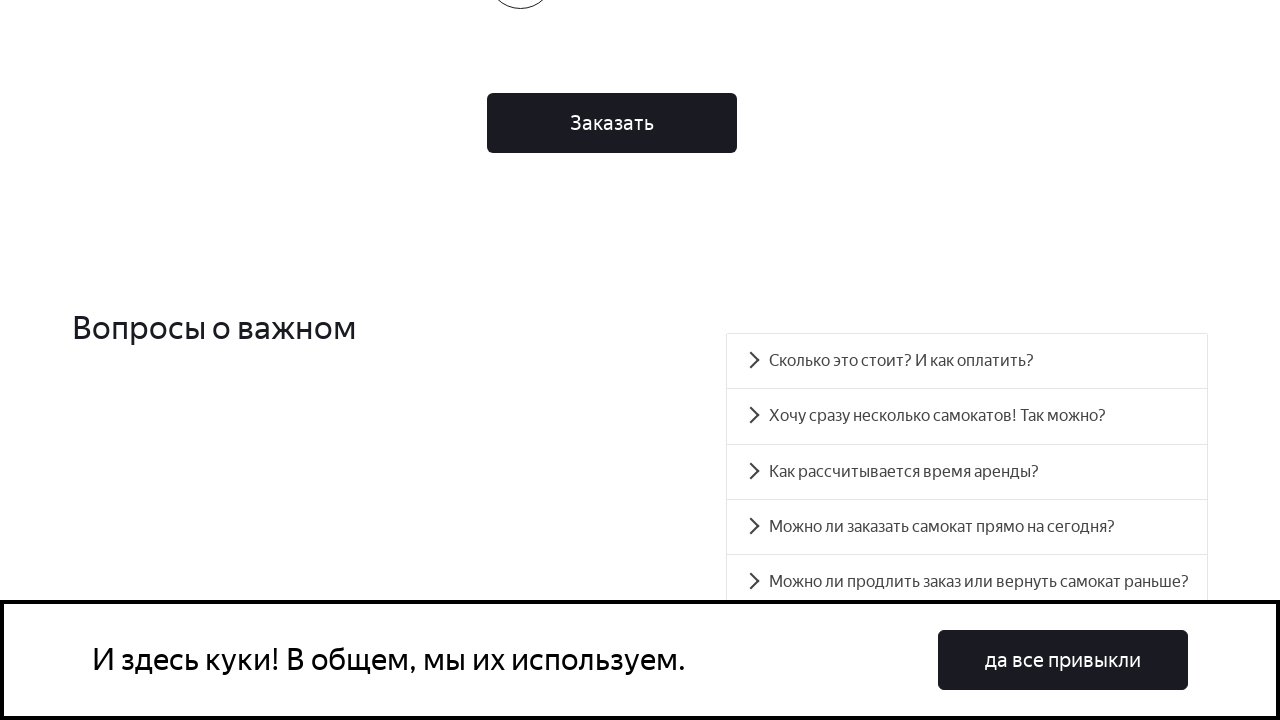

Clicked on FAQ accordion item 1 at (967, 361) on xpath=//div[@class = 'accordion__item'][1]
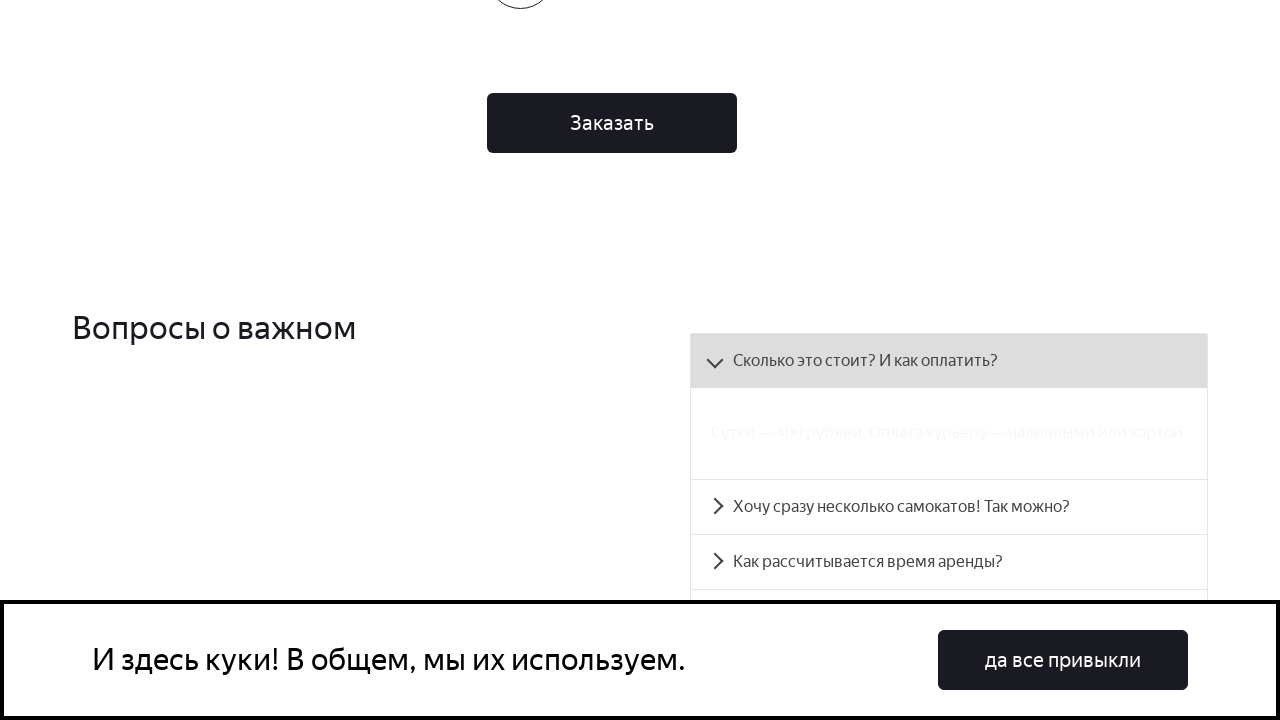

FAQ panel 0 became visible
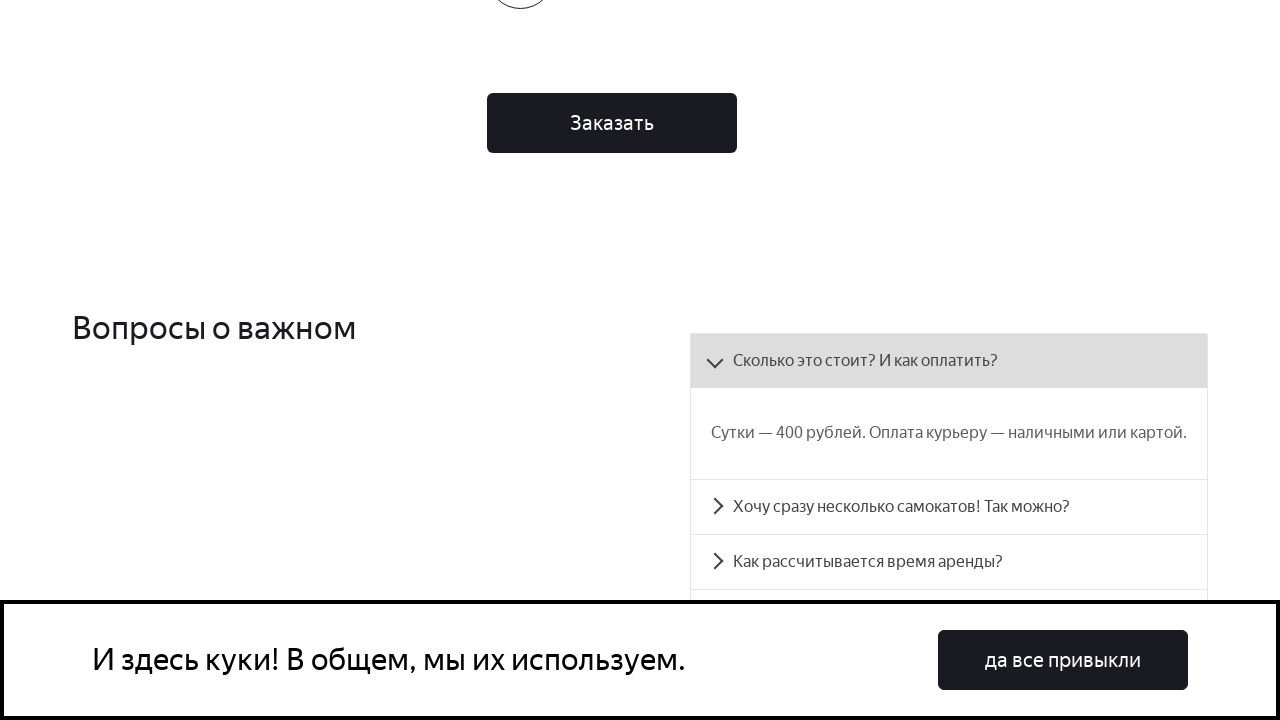

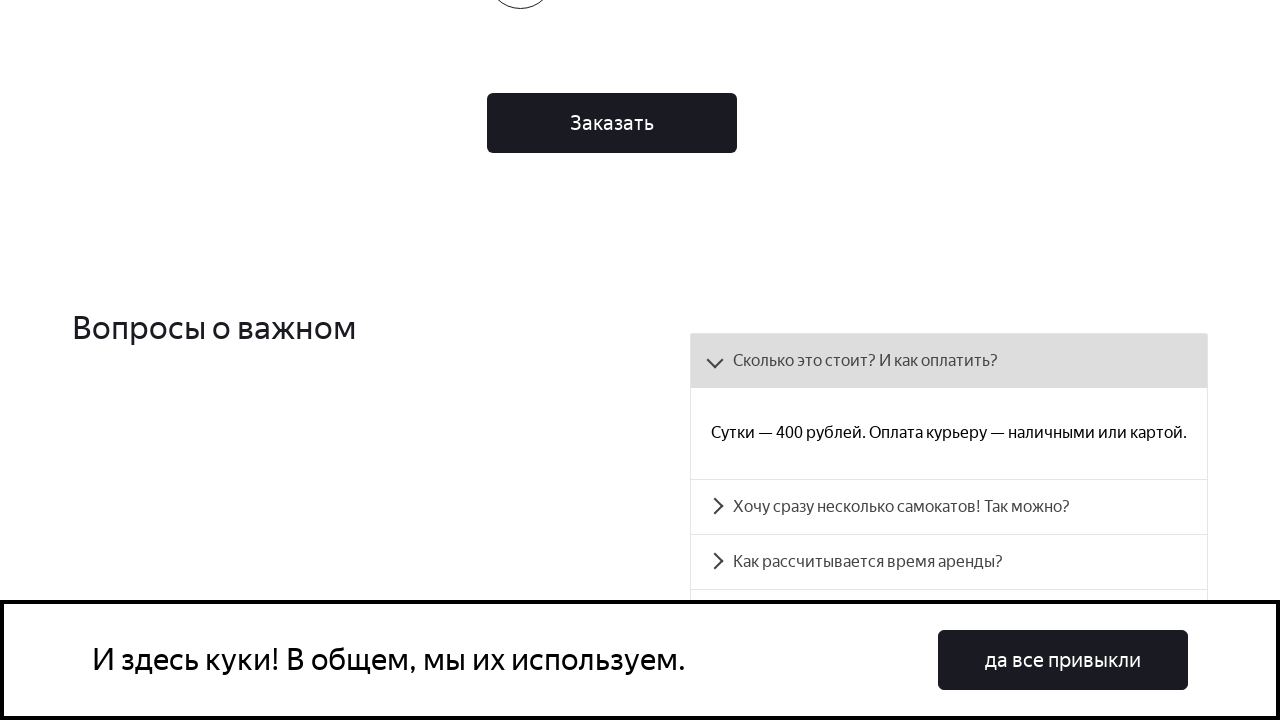